Tests navigation between windows by clicking a link that opens a new tab, verifying content in both windows, and switching back to the original window

Starting URL: https://testotomasyonu.com/addremove/

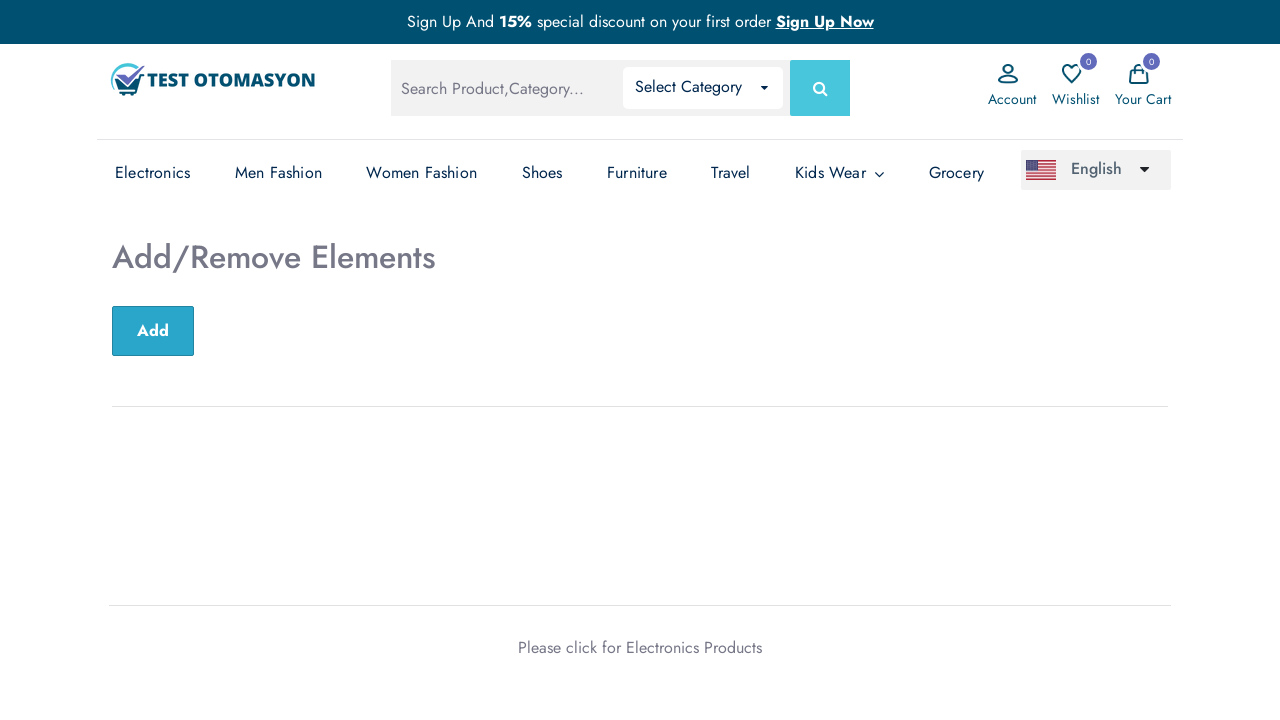

Verified 'Add/Remove Elements' text is present on page
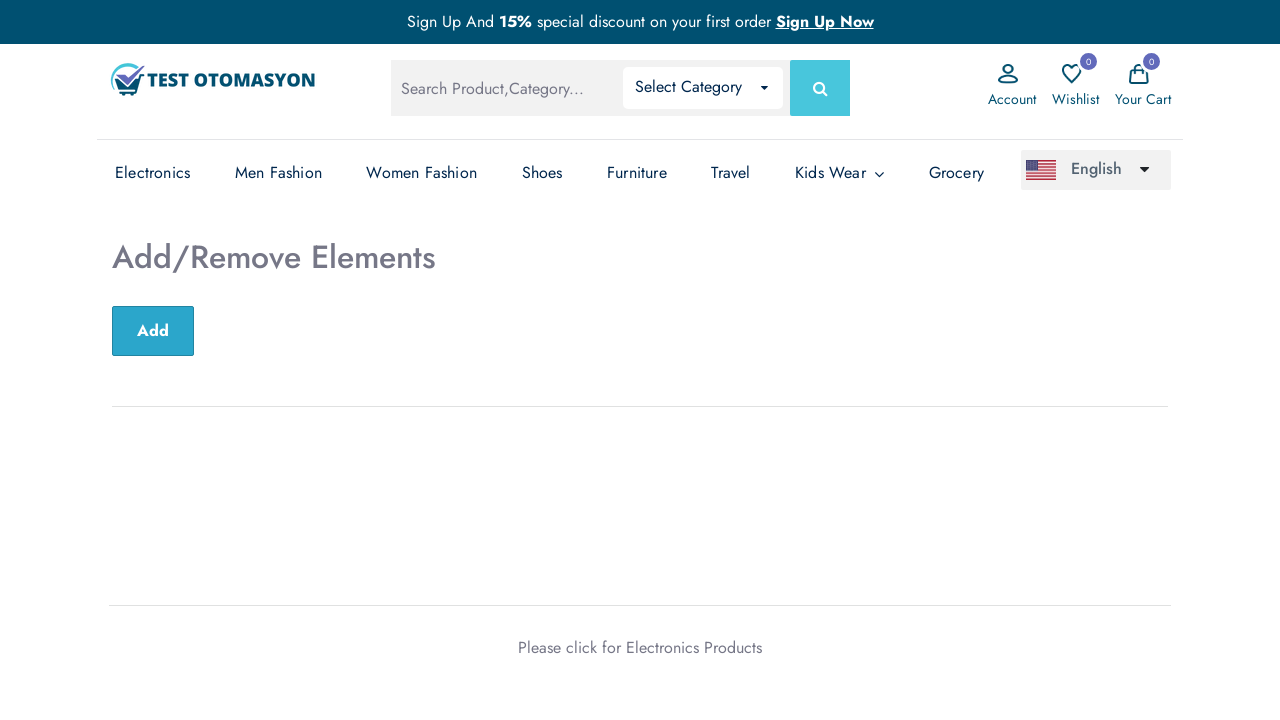

Verified page title is 'Test Otomasyonu'
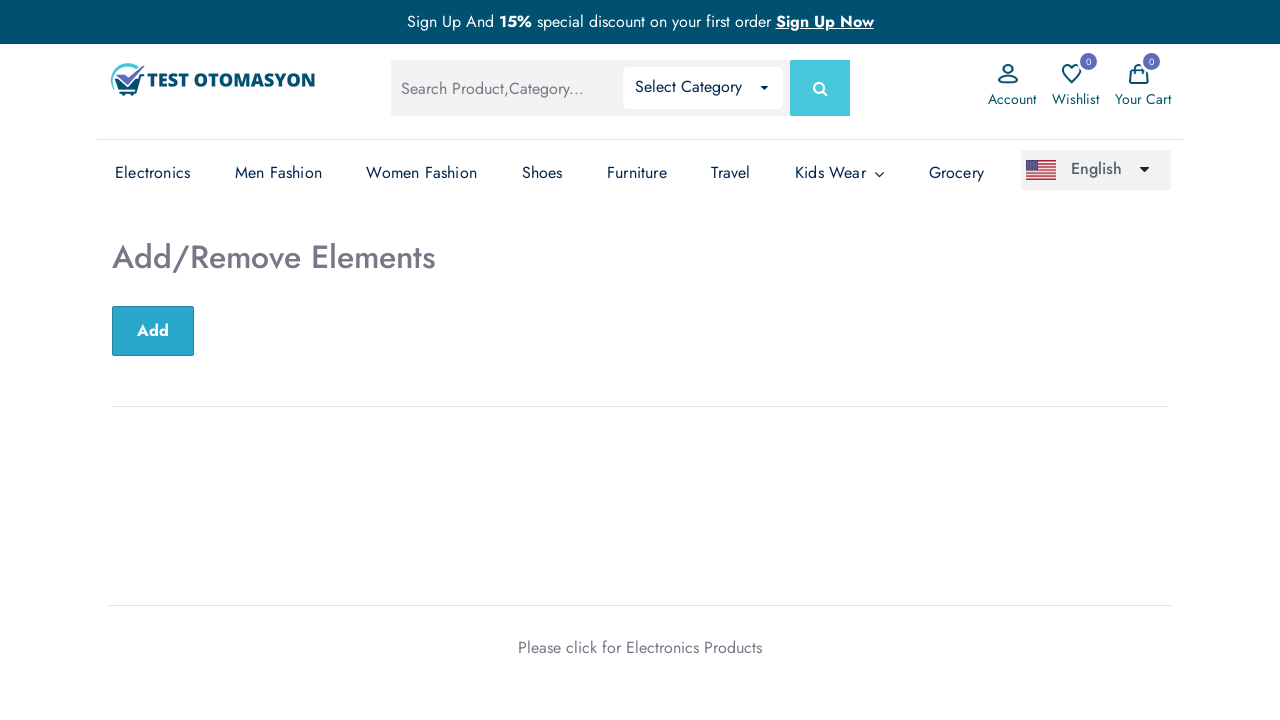

Stored original page reference
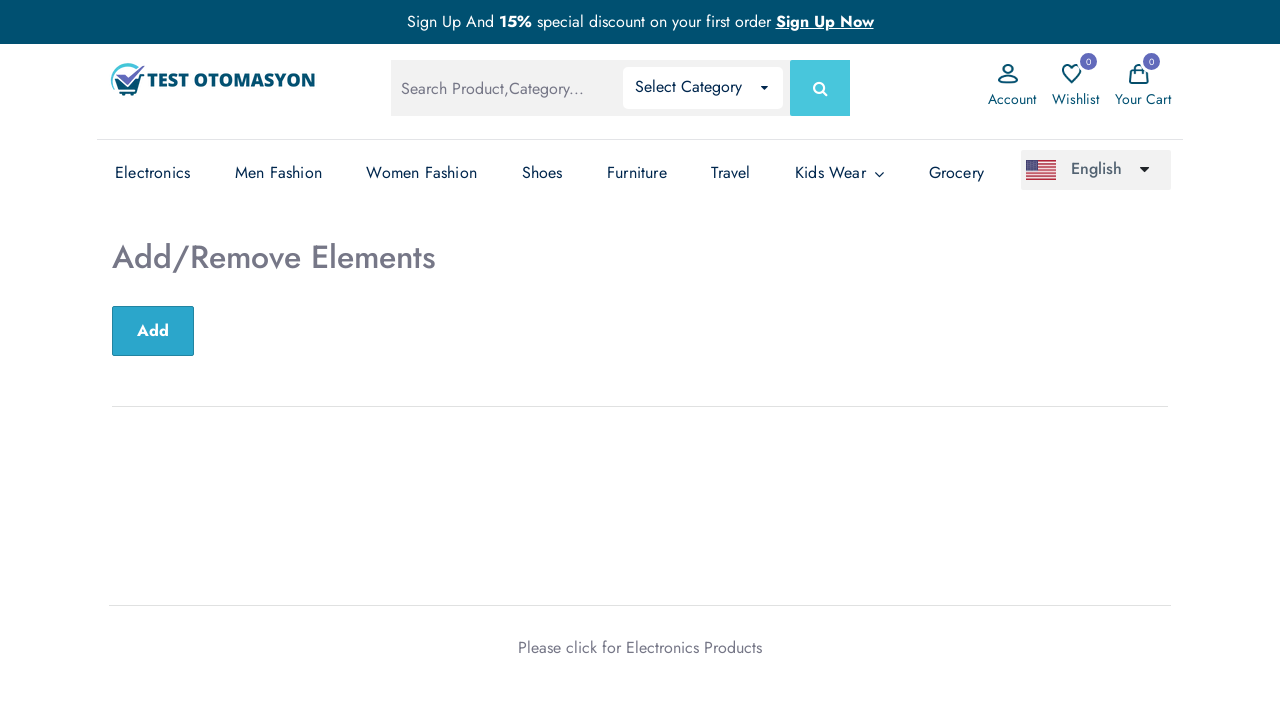

Clicked 'Electronics Products' link to open new tab at (694, 647) on xpath=//*[text()='Electronics Products']
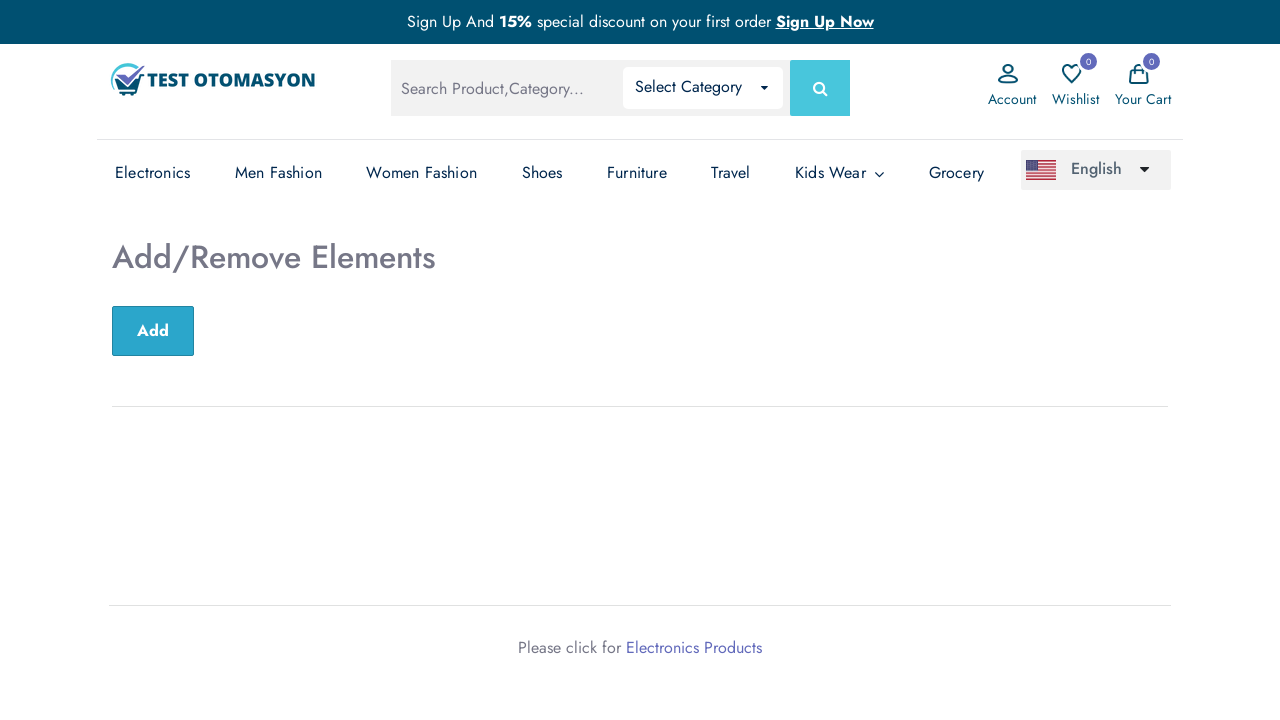

New page loaded successfully
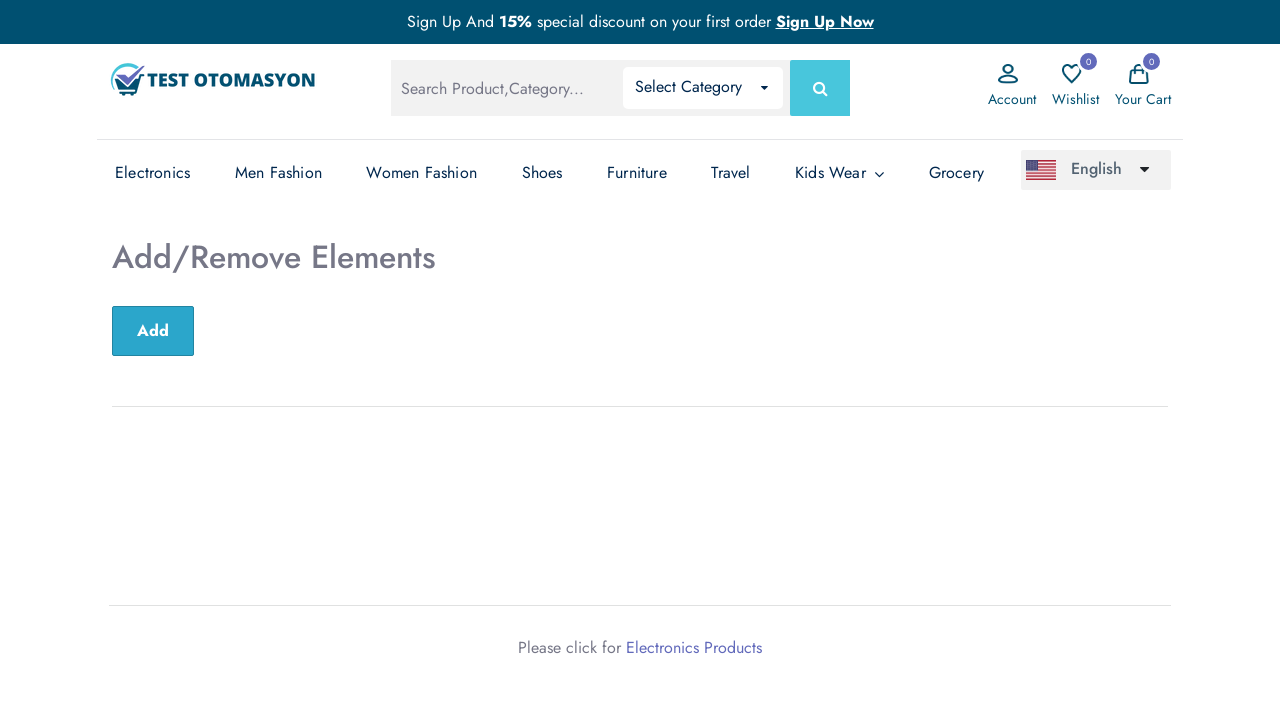

Verified 'Electronics' is present in new page title
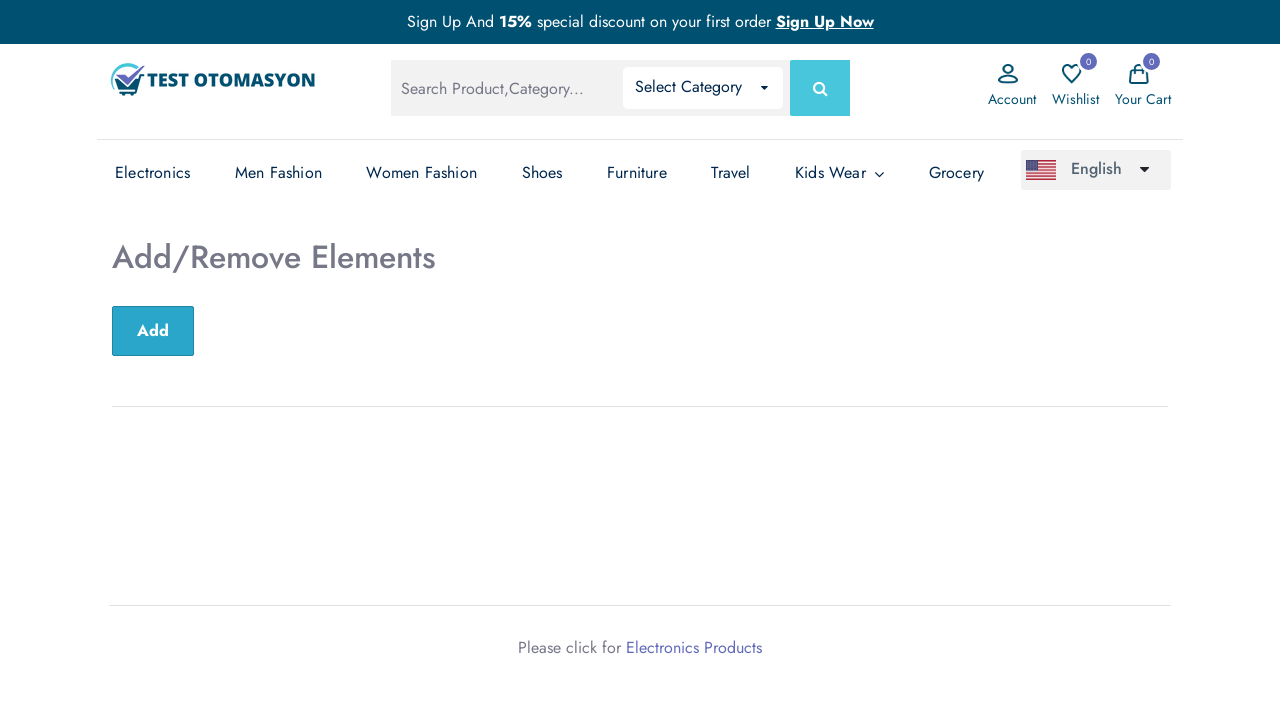

Verified 16 products are displayed on Electronics page
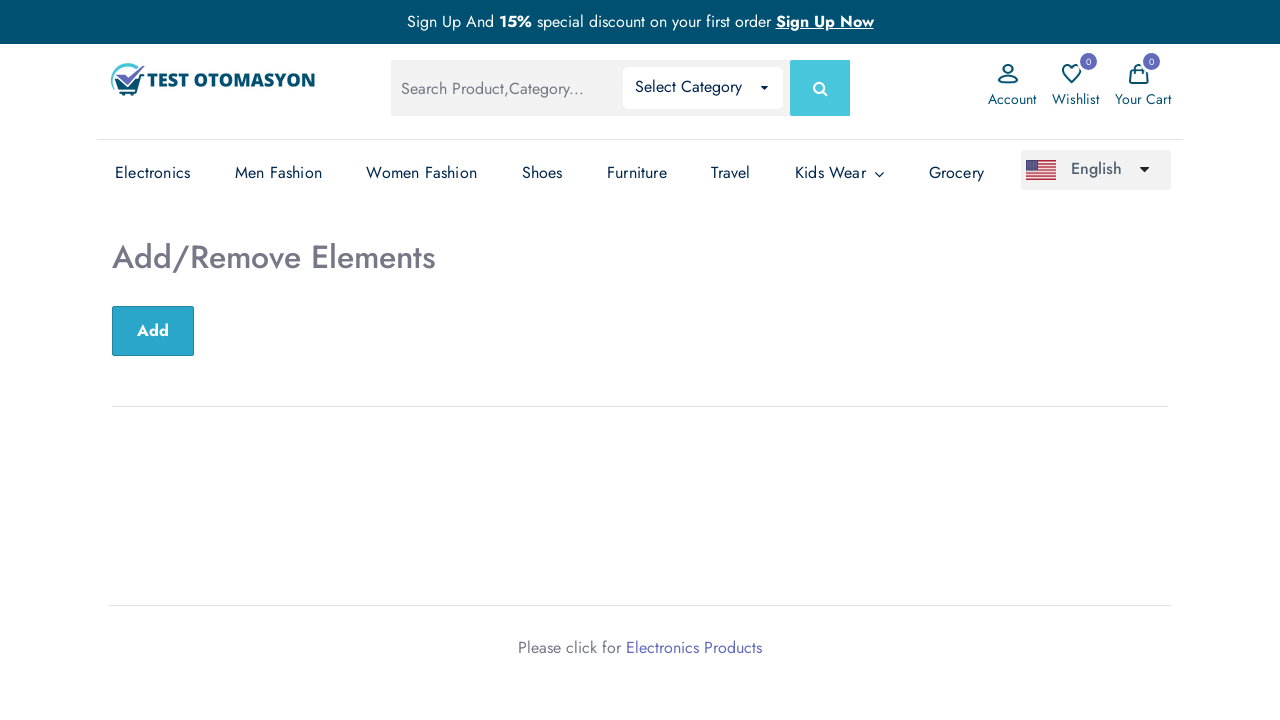

Switched back to original page and verified URL contains 'addremove'
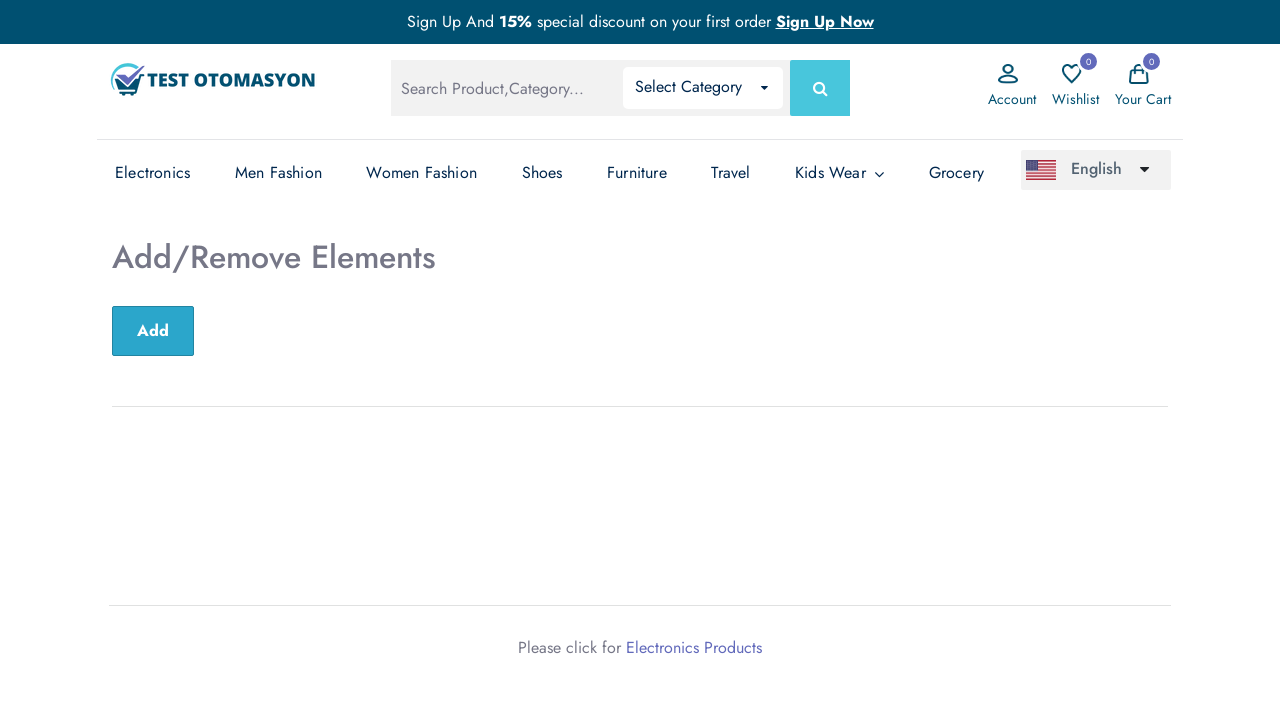

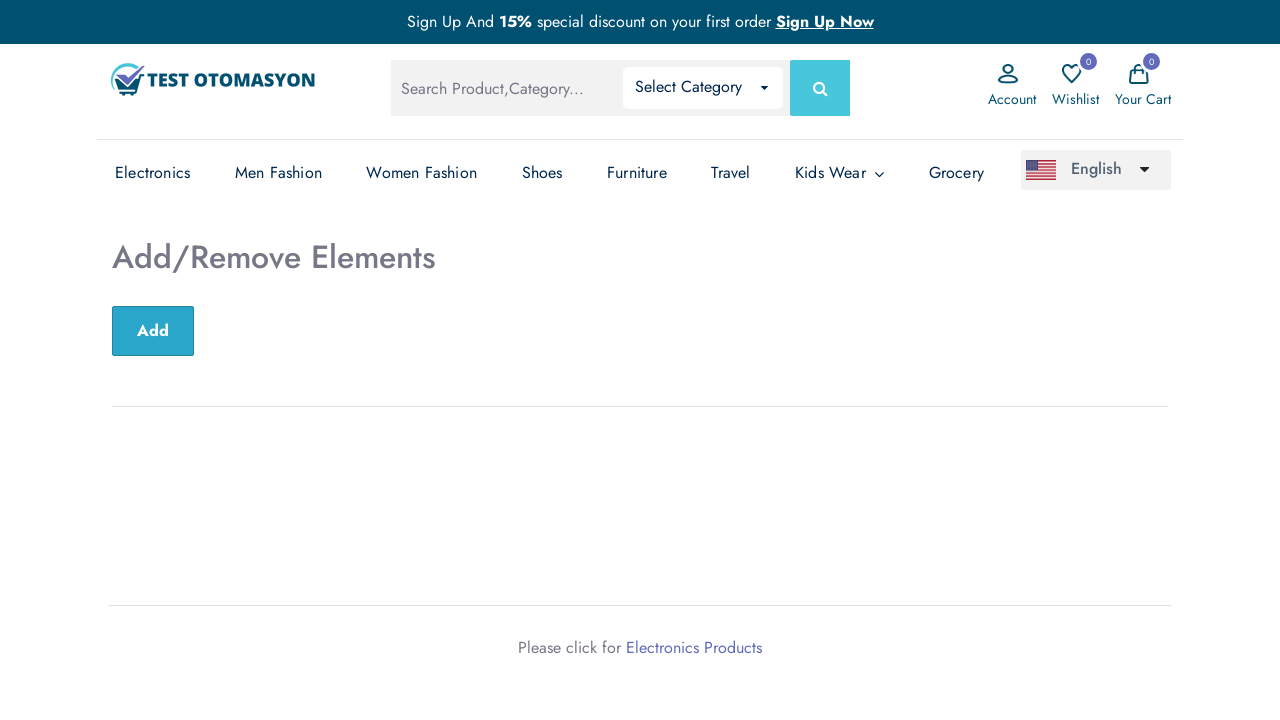